Tests the color picker element by clicking on it and dragging to change the color value

Starting URL: https://www.selenium.dev/selenium/web/web-form.html

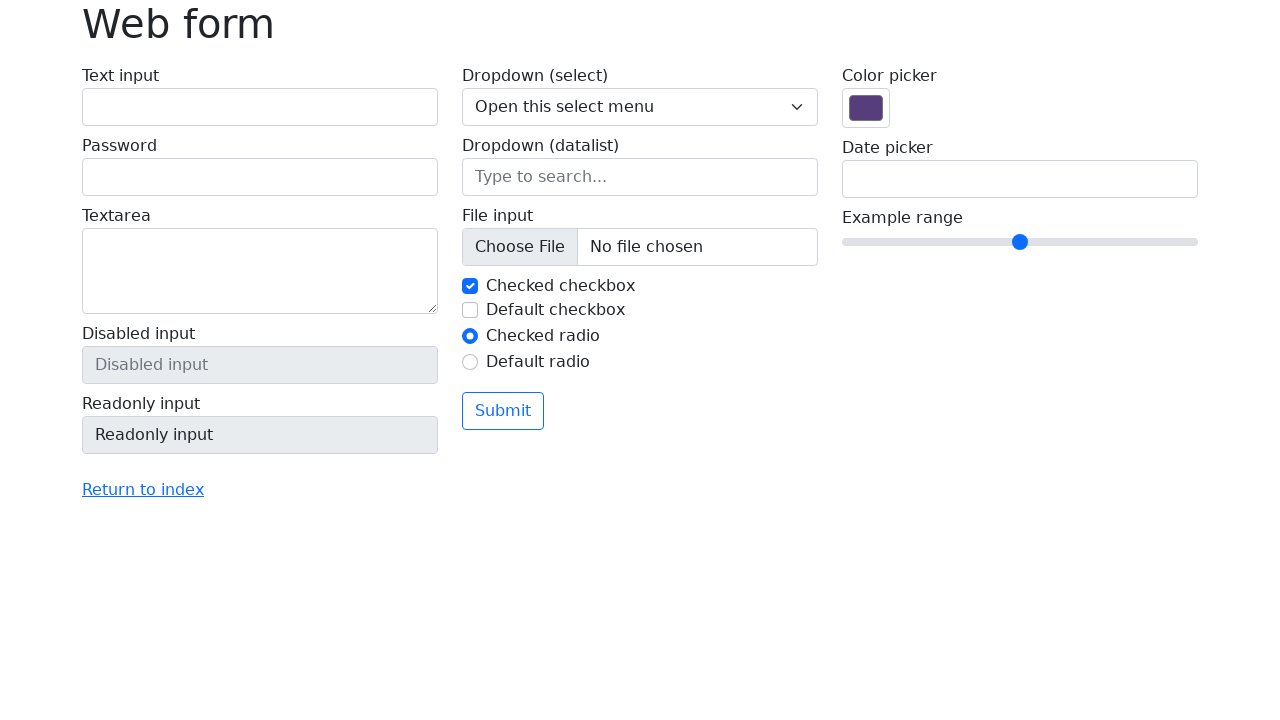

Located color picker element by name 'my-colors'
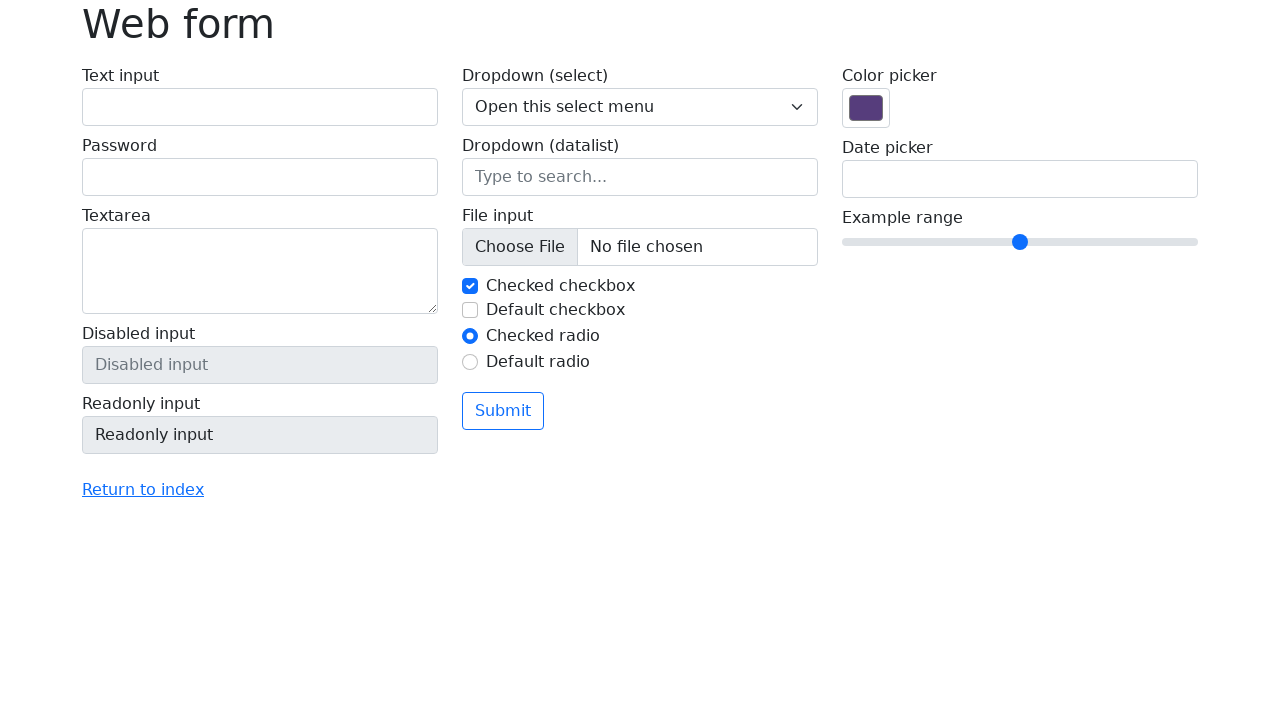

Clicked on the color picker to open it at (866, 108) on input[name='my-colors']
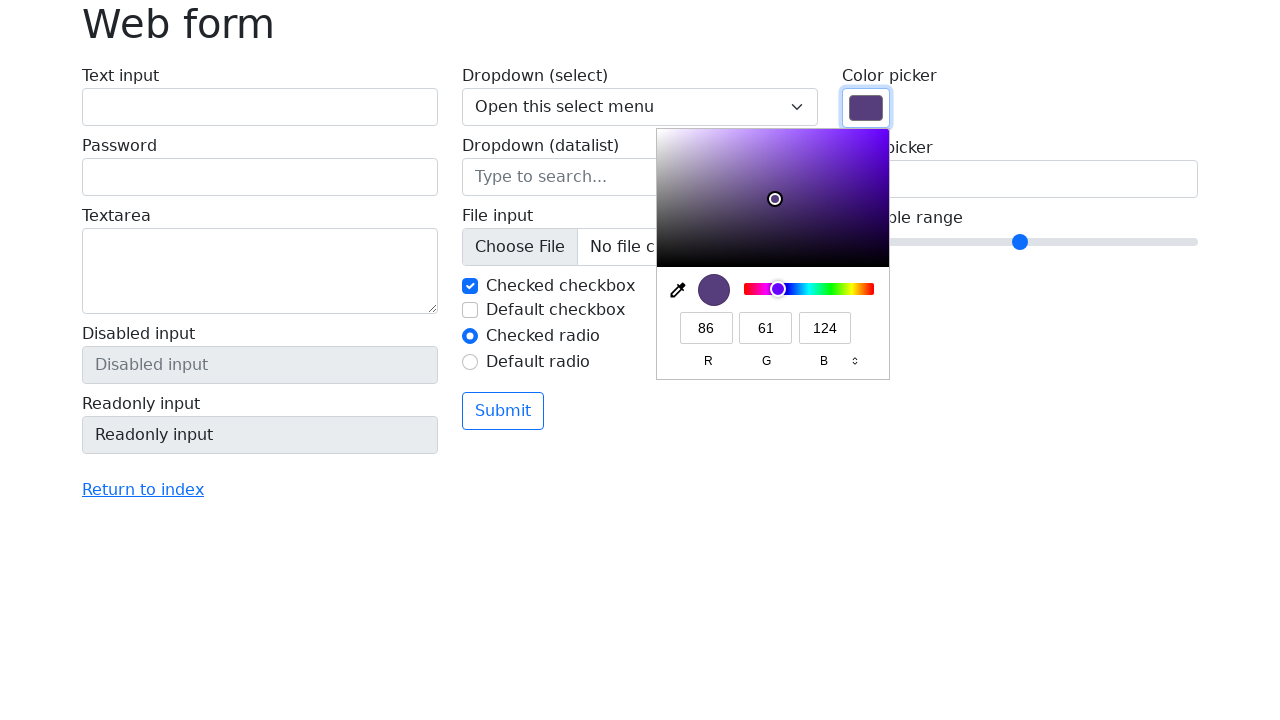

Retrieved bounding box of color picker element
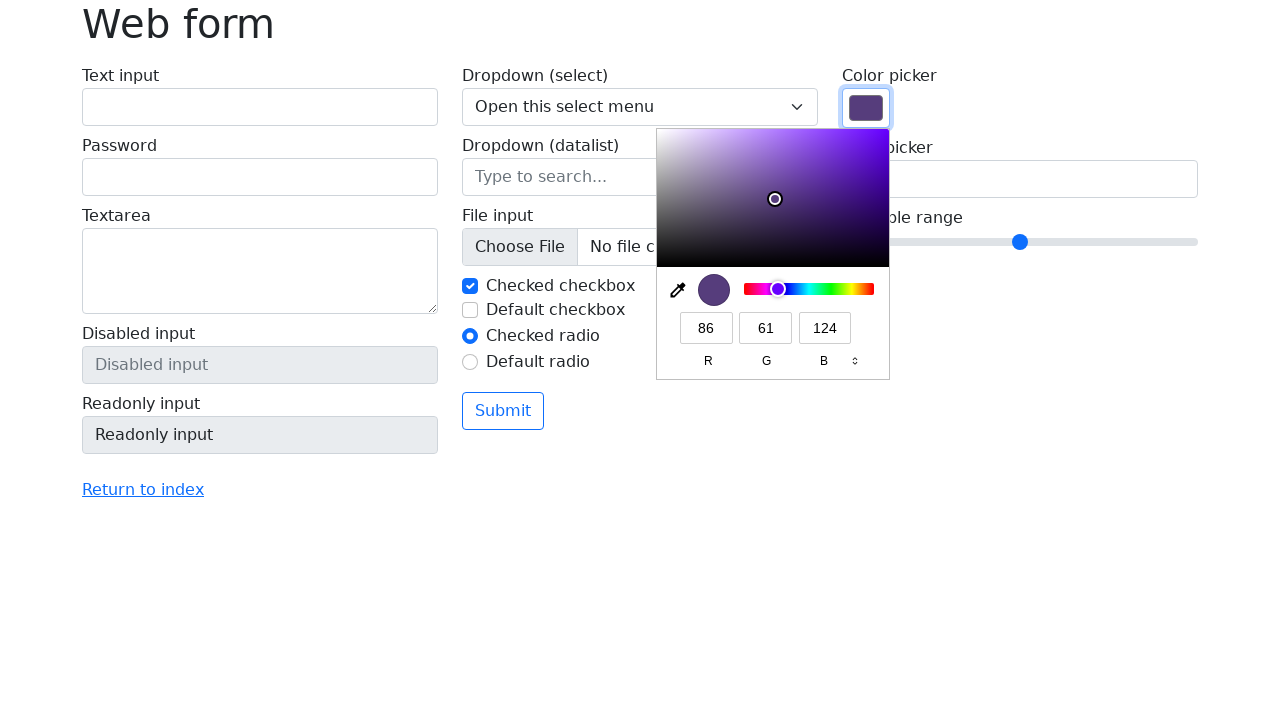

Moved mouse to center of color picker at (866, 108)
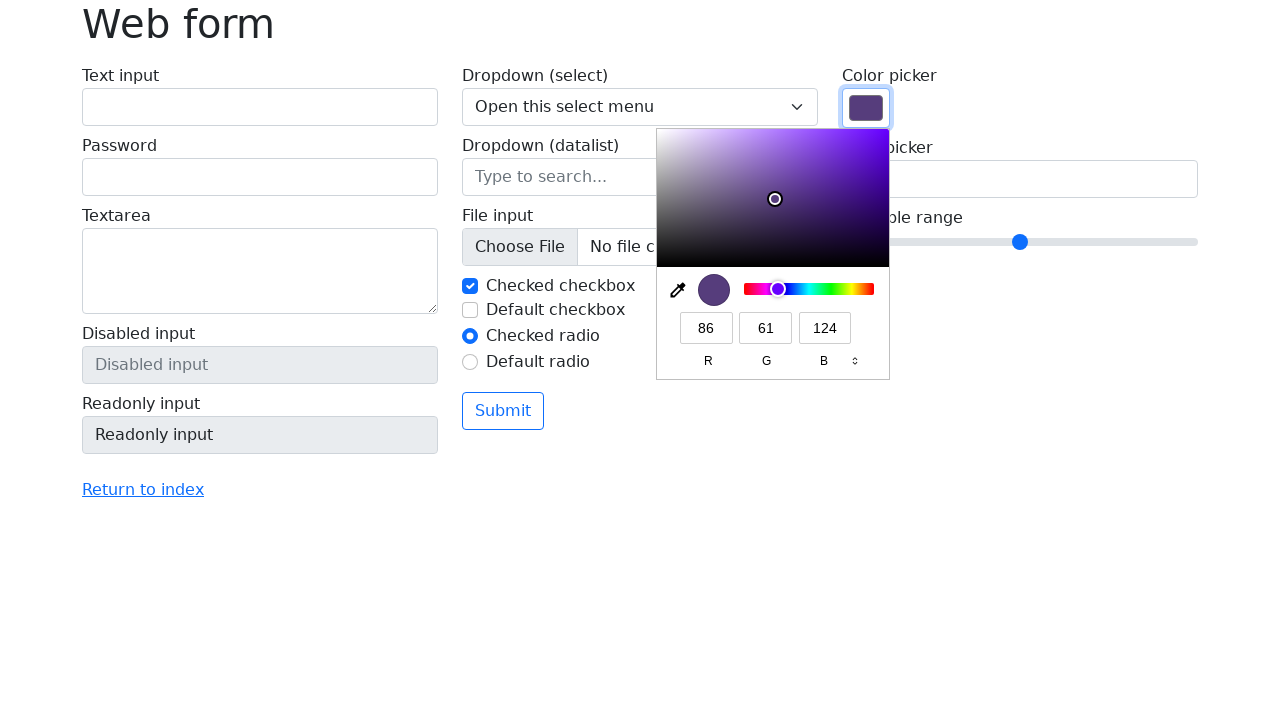

Pressed mouse button down to start drag at (866, 108)
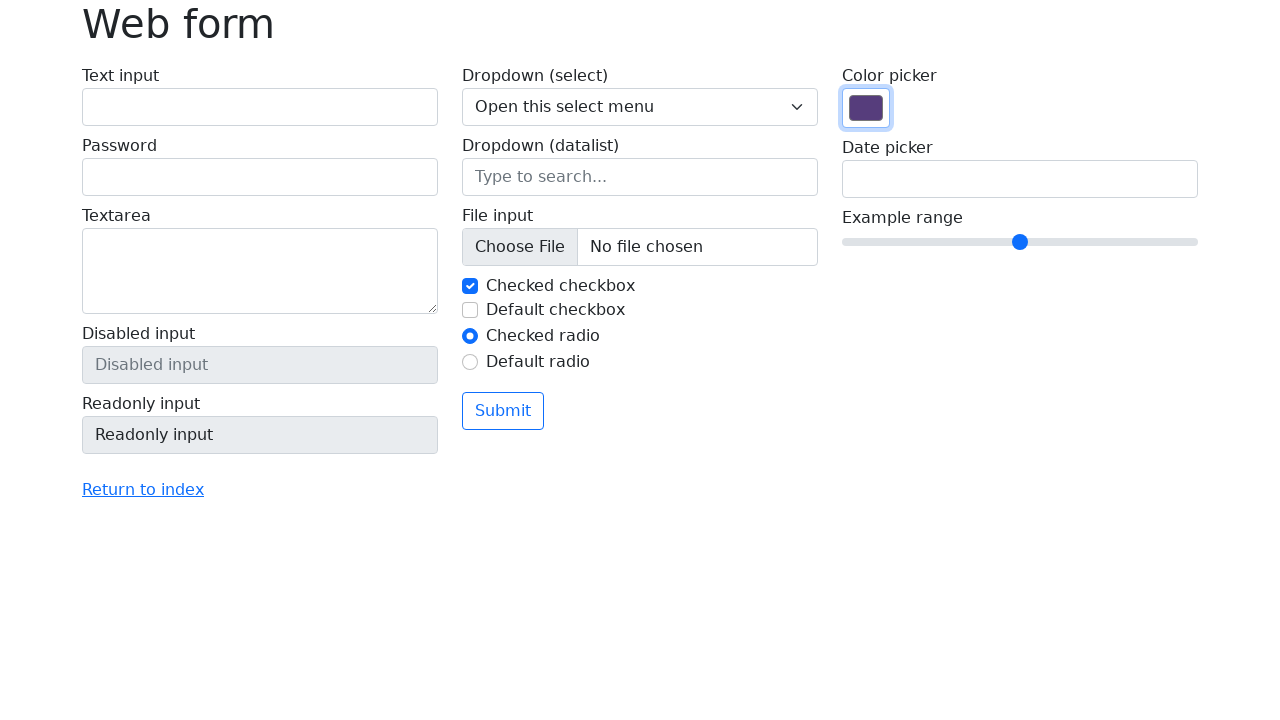

Dragged mouse 100 pixels right and 50 pixels down to change color at (966, 158)
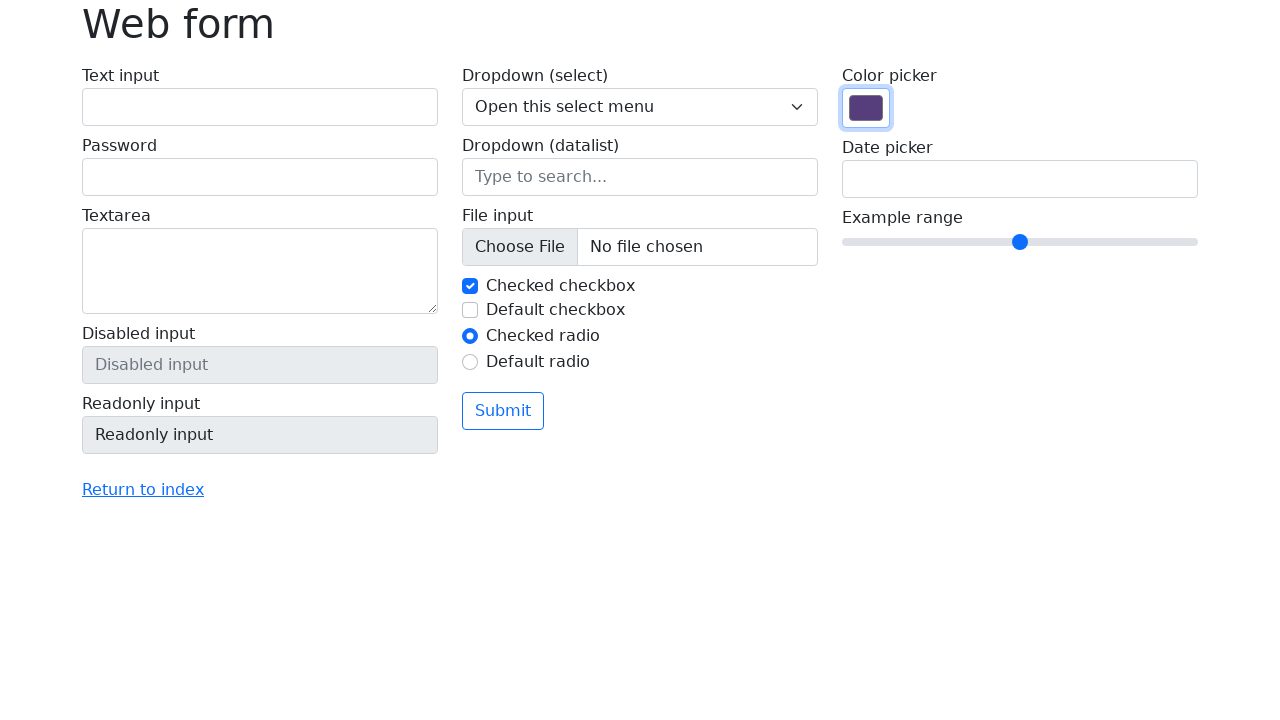

Released mouse button to complete drag operation at (966, 158)
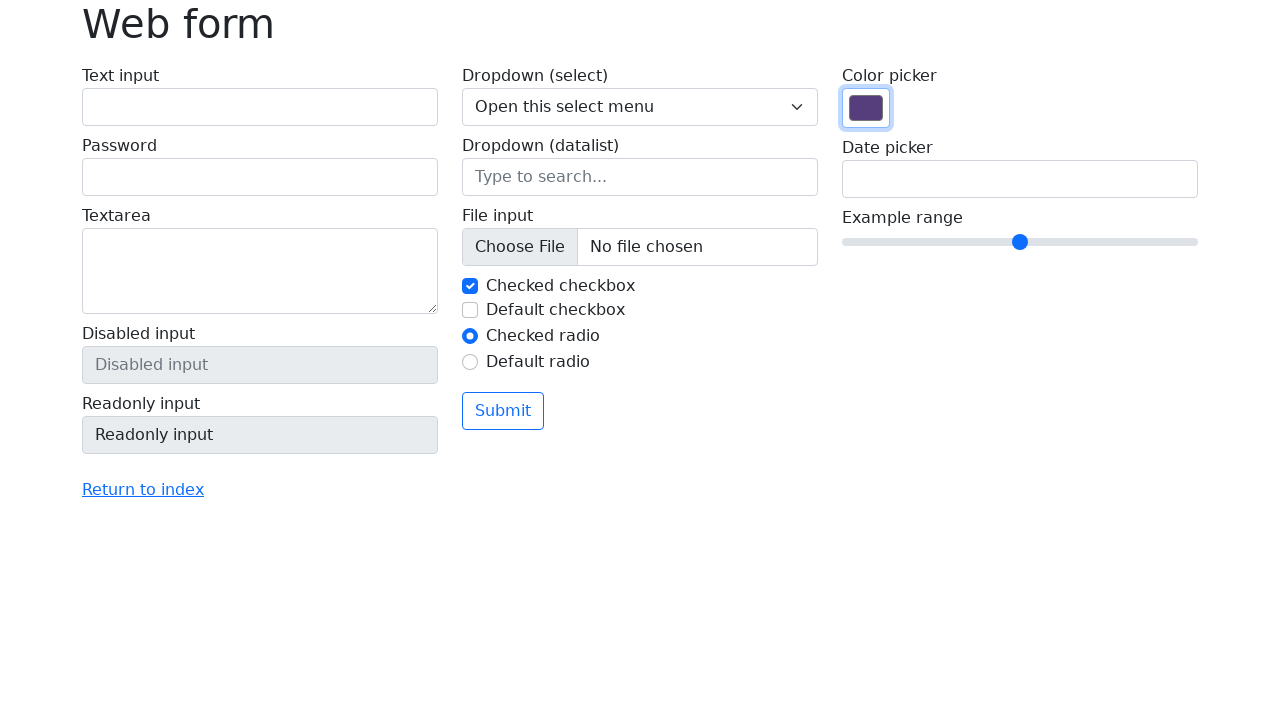

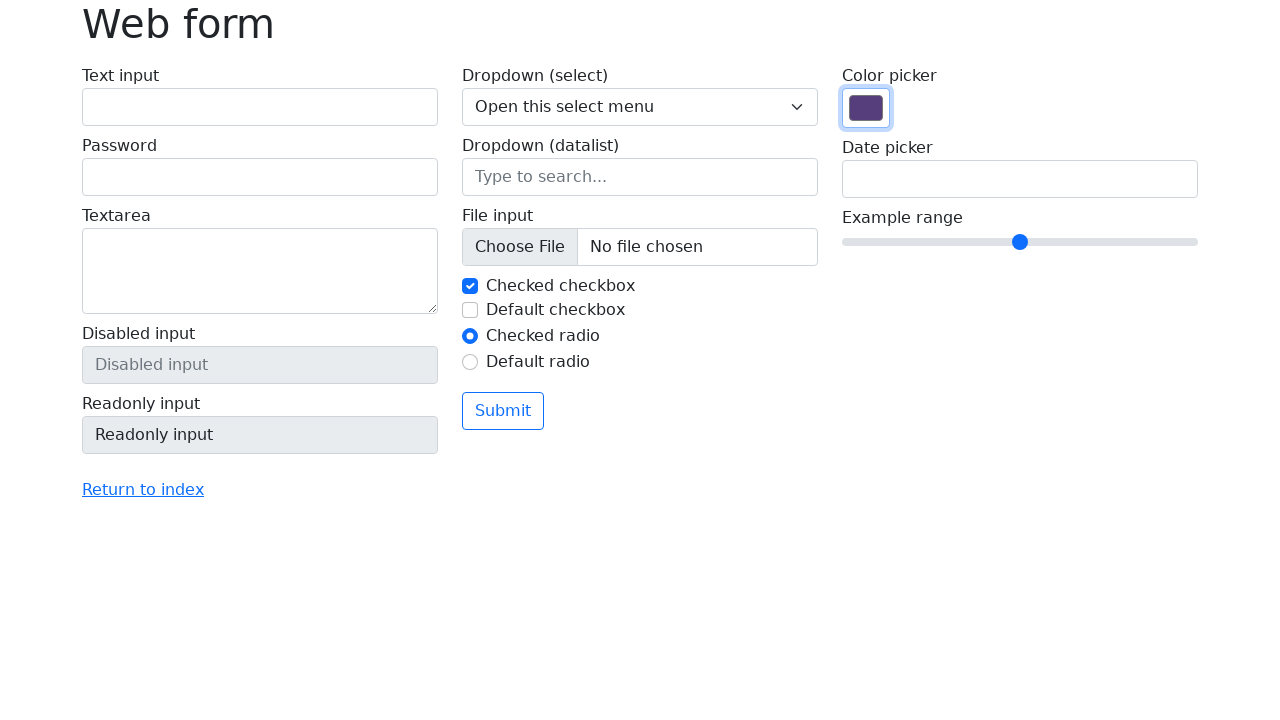